Tests checkbox functionality by clicking a checkbox to select it, verifying it's selected, then clicking again to deselect it and verifying it's unselected.

Starting URL: https://rahulshettyacademy.com/AutomationPractice/

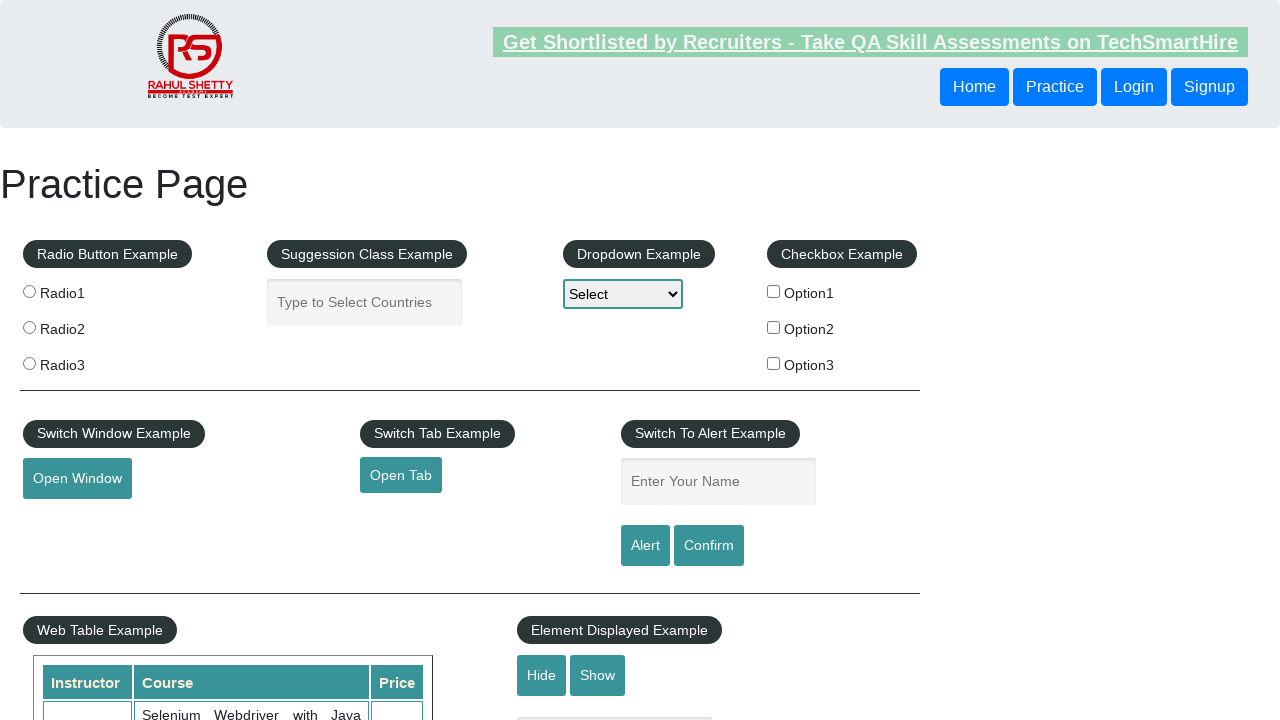

Navigated to AutomationPractice homepage
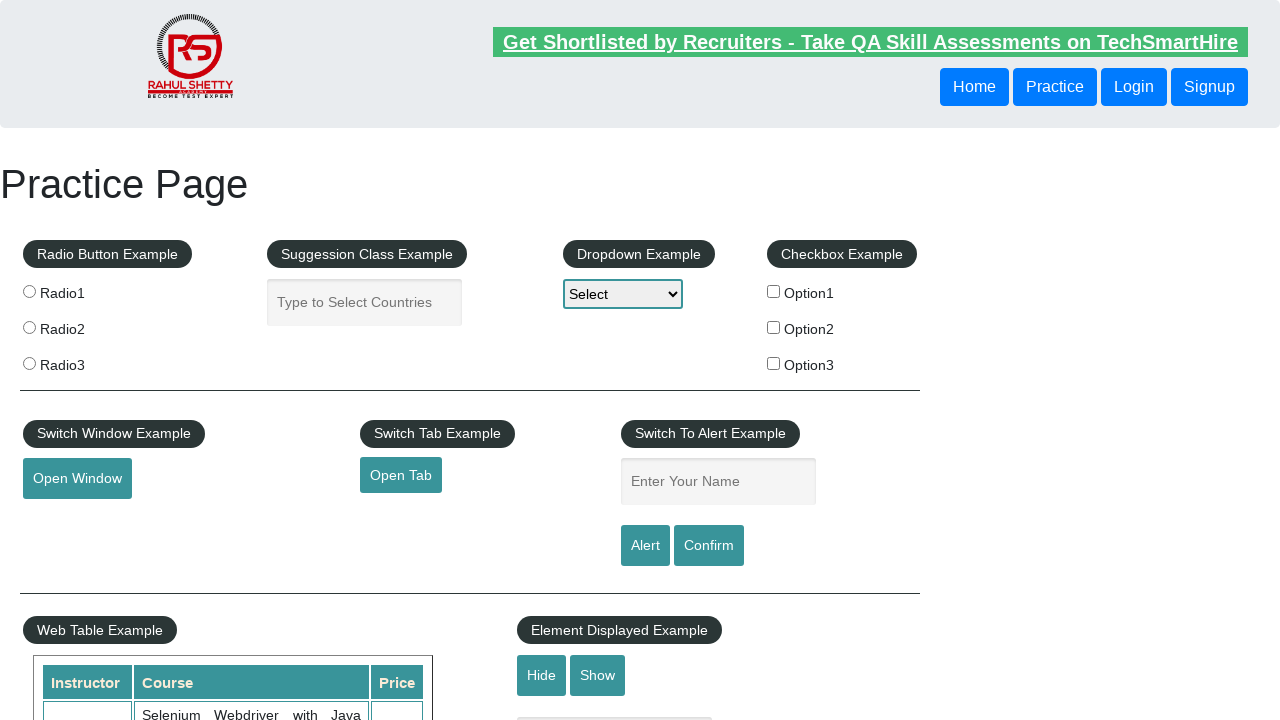

Clicked checkbox 'checkBoxOption1' to select it at (774, 291) on input[name='checkBoxOption1']
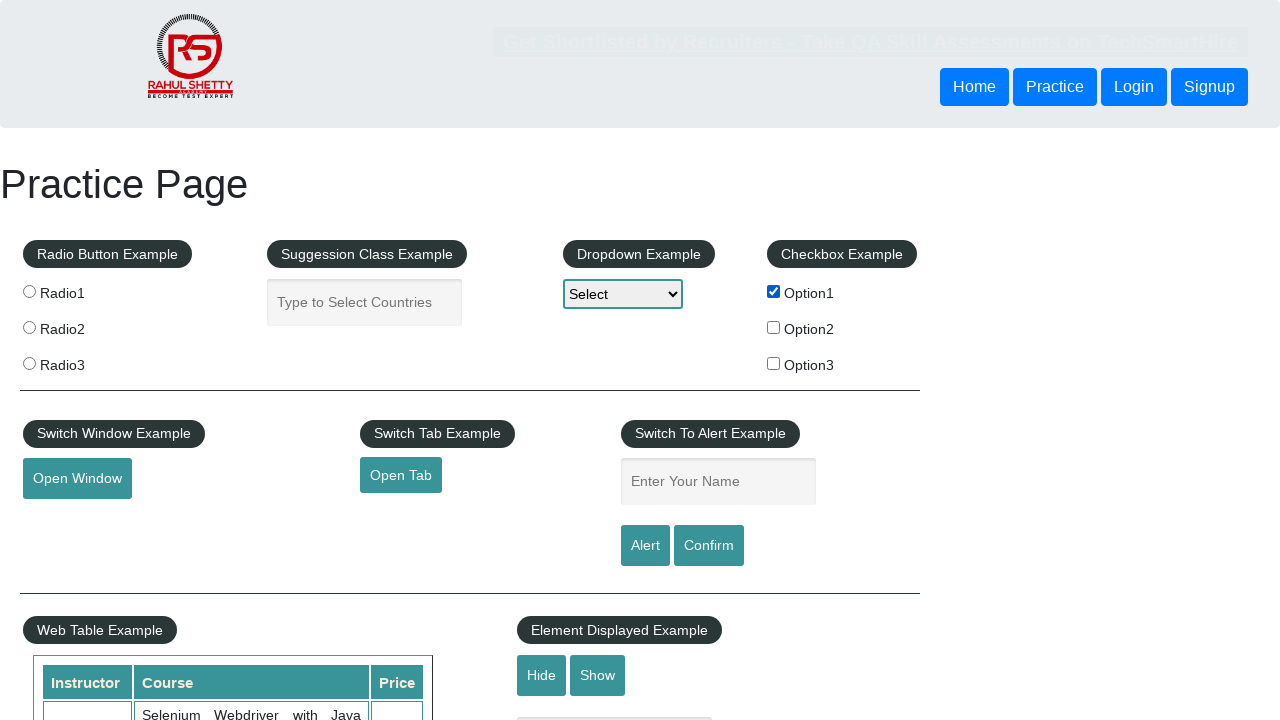

Verified that checkbox 'checkBoxOption1' is selected
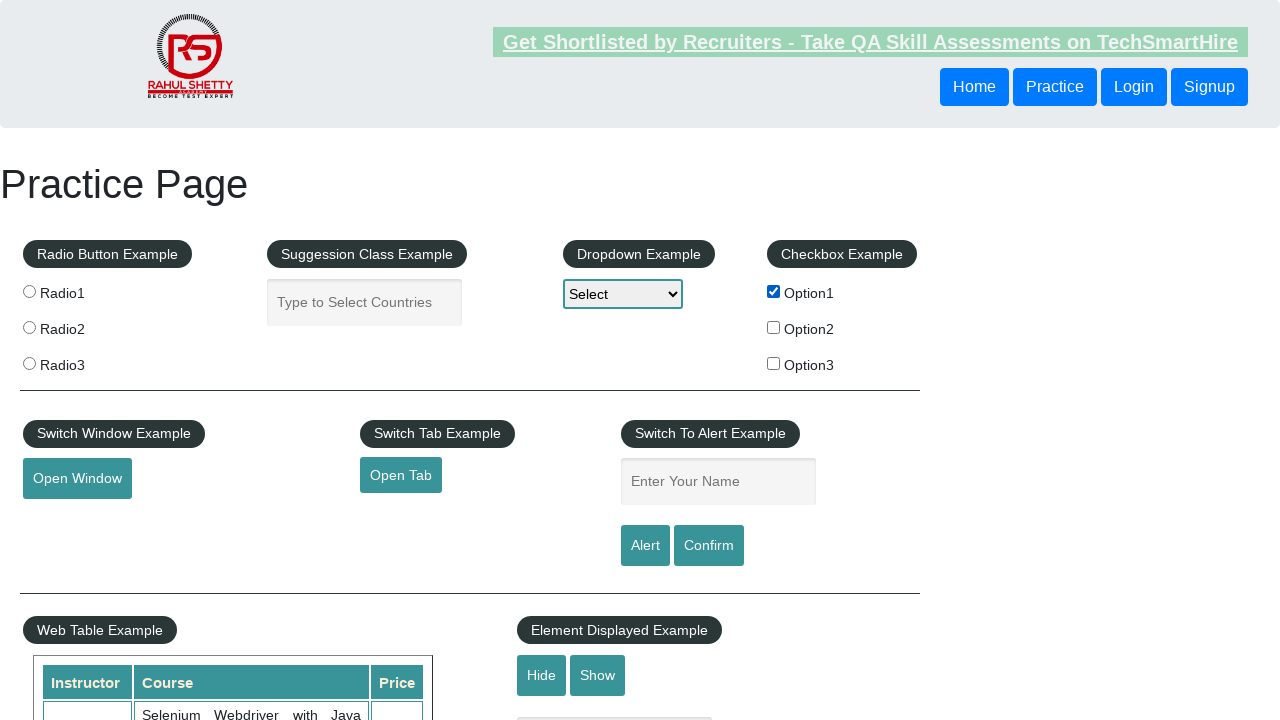

Clicked checkbox 'checkBoxOption1' again to deselect it at (774, 291) on input[name='checkBoxOption1']
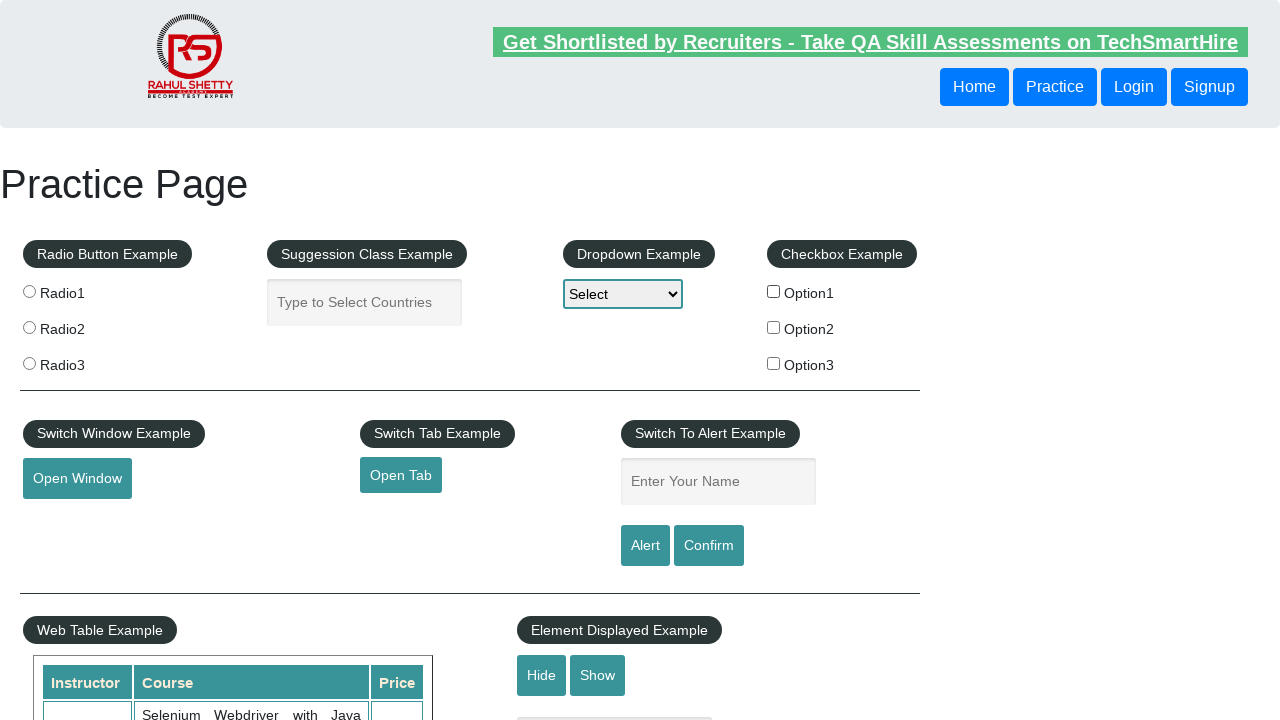

Verified that checkbox 'checkBoxOption1' is now deselected
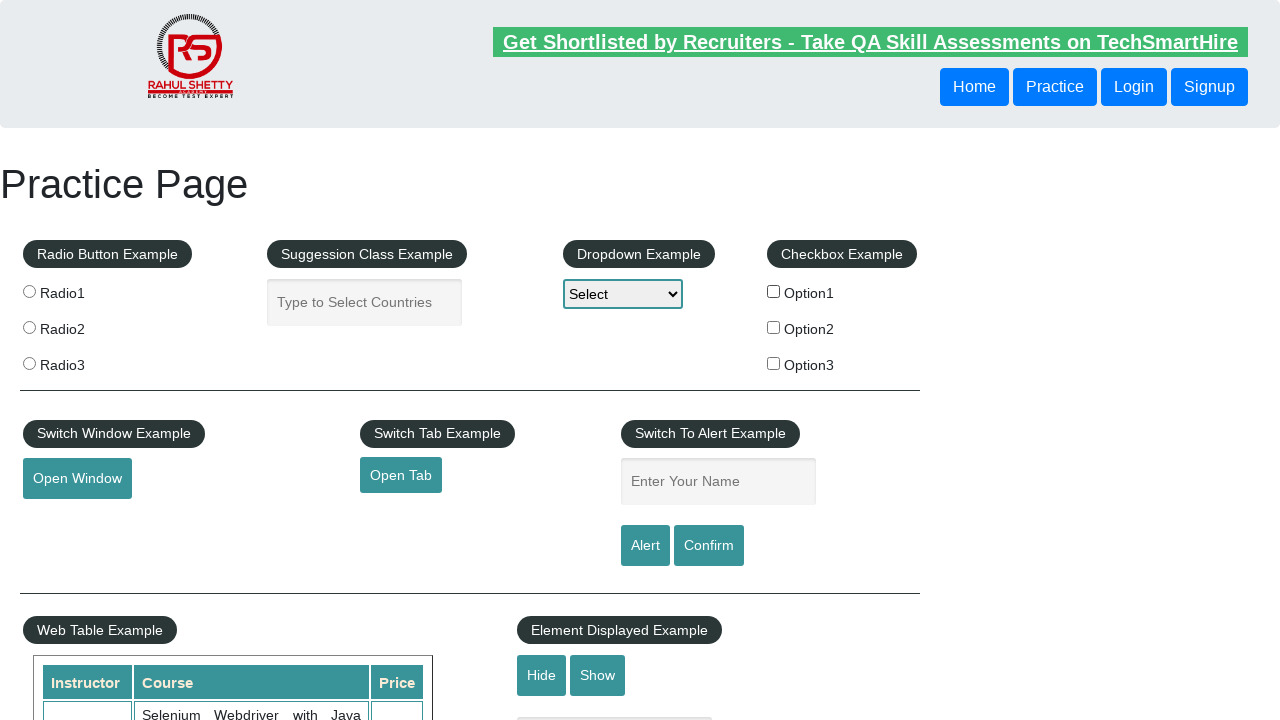

Retrieved total checkbox count: 3
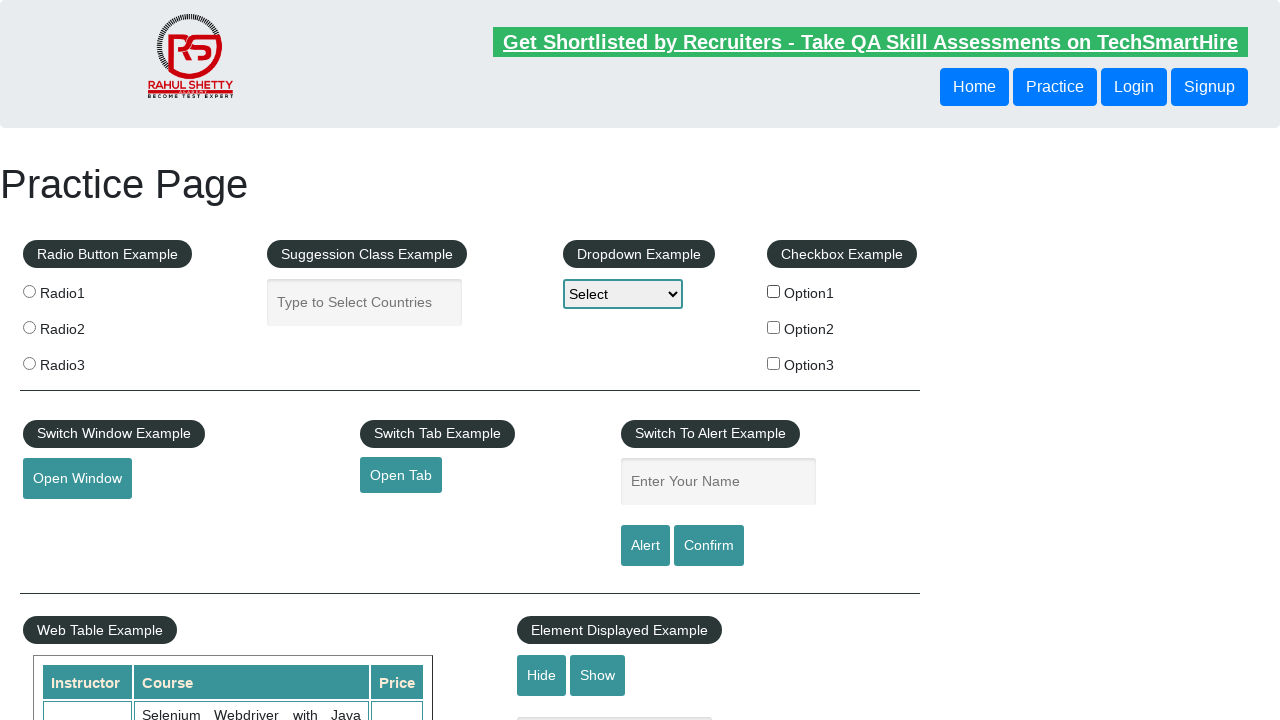

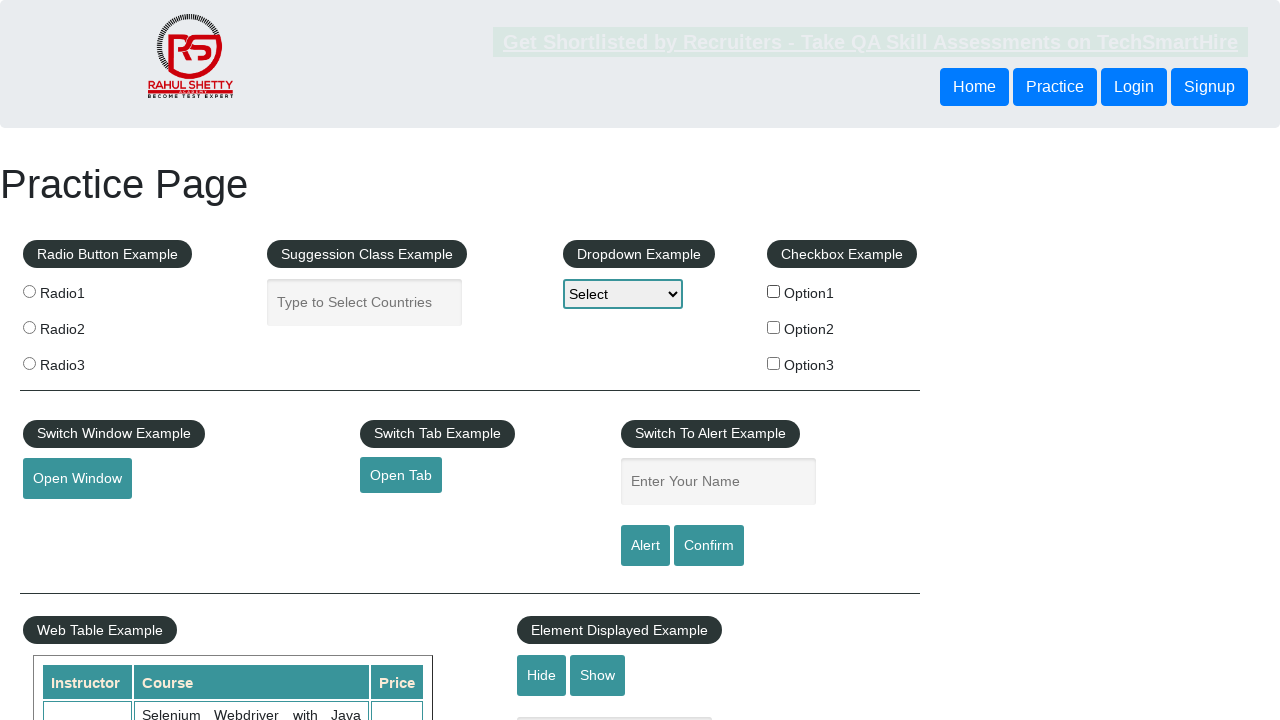